Tests calculator multiplication with scientific notation by entering 2e2 * 1.5 and verifying the result equals 300

Starting URL: https://calculatorhtml.onrender.com/

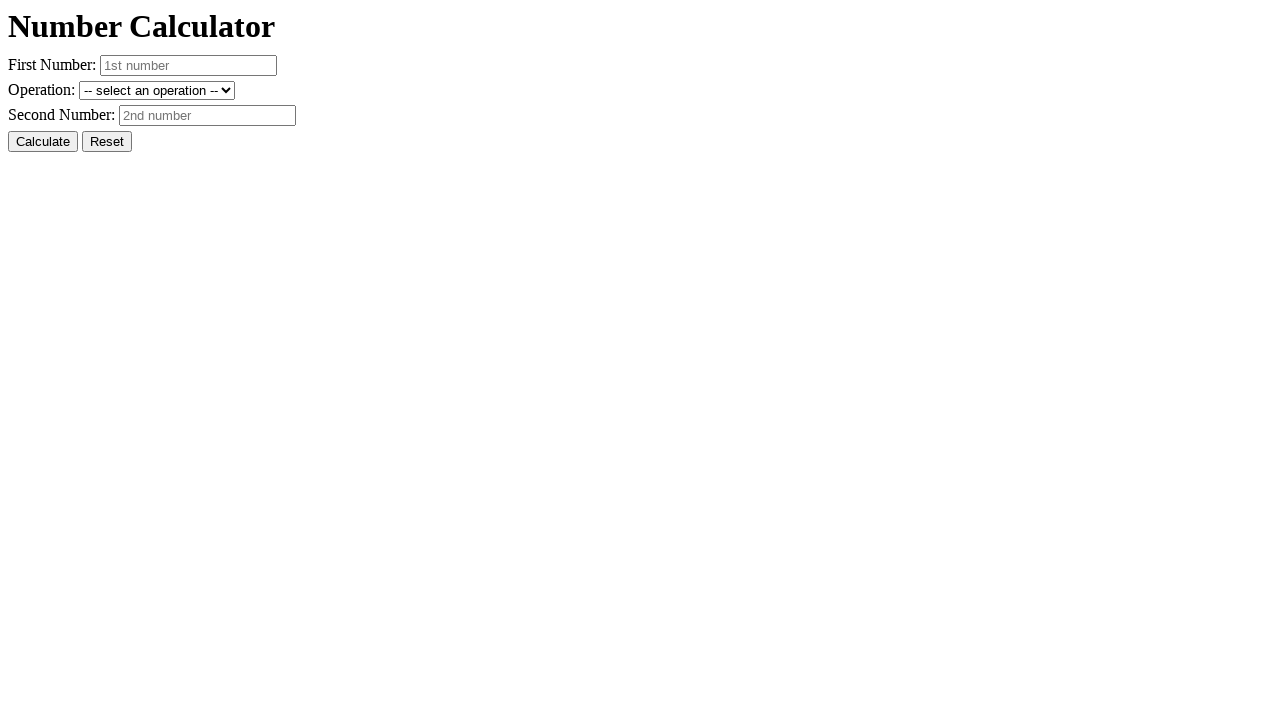

Clicked Reset button to clear previous values at (107, 142) on #resetButton
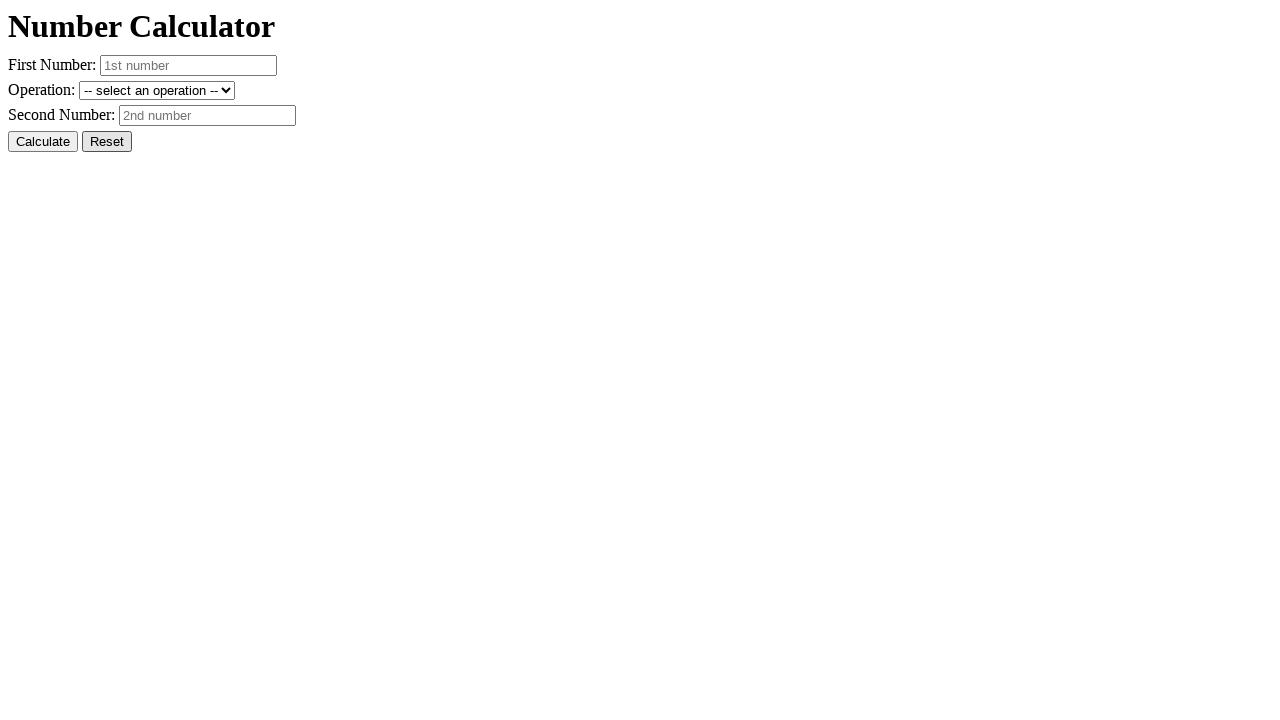

Entered first number '2e2' in scientific notation on #number1
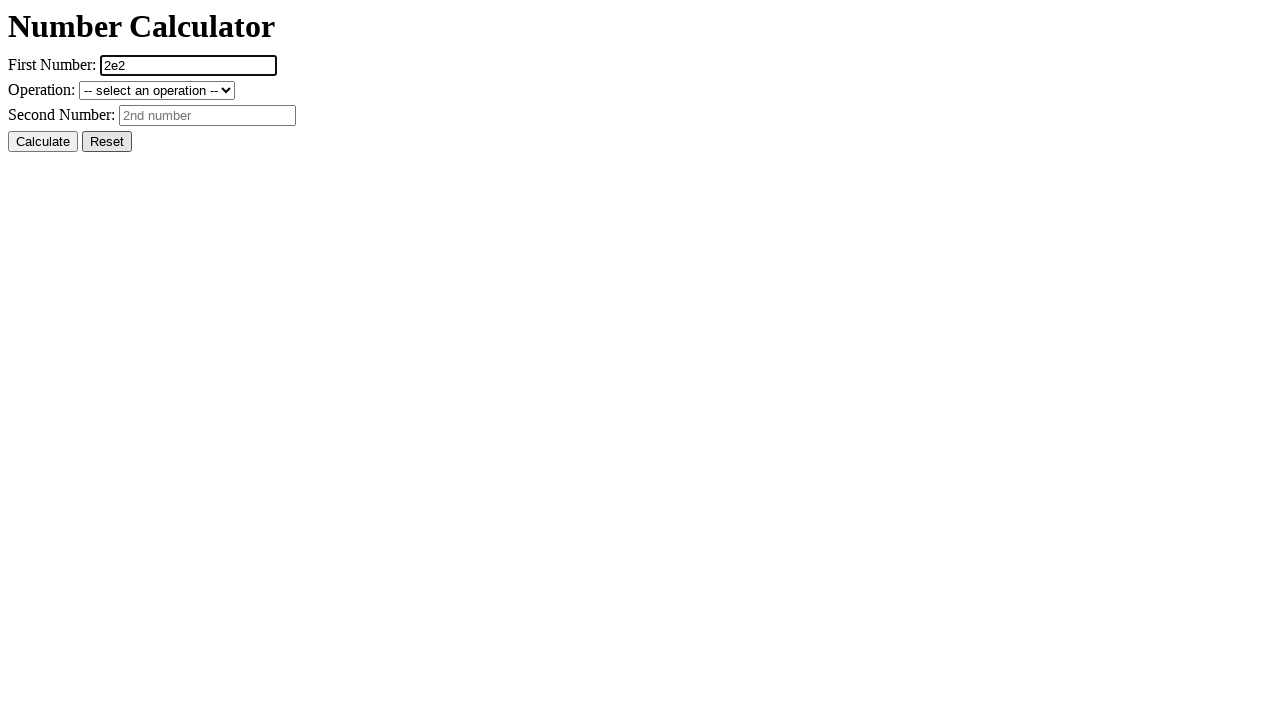

Entered second number '1.5' on #number2
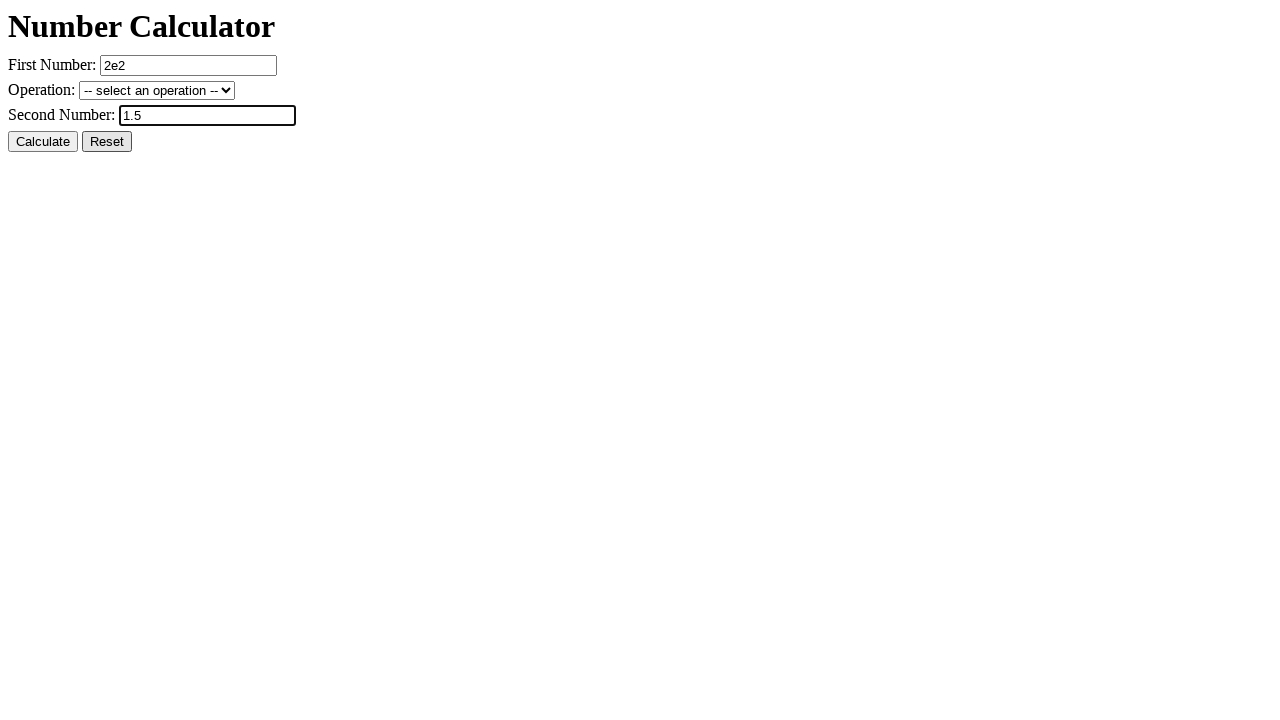

Selected multiplication operation on #operation
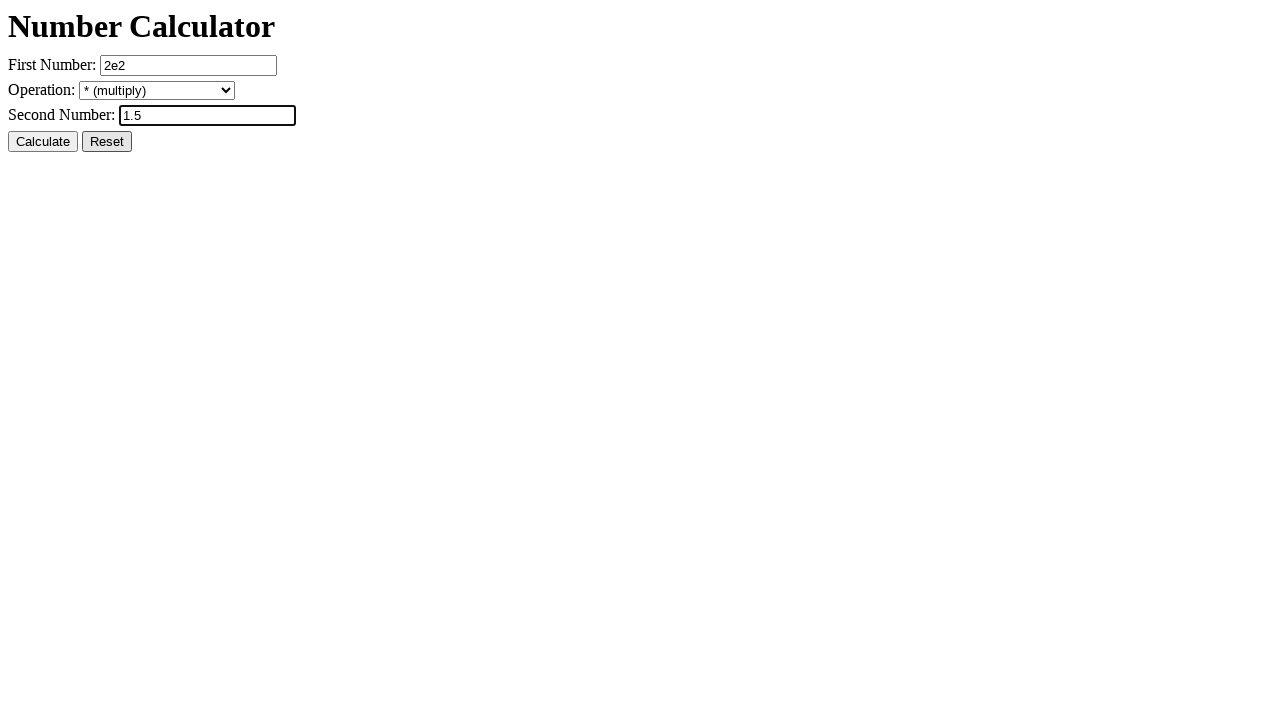

Clicked Calculate button to compute result at (43, 142) on #calcButton
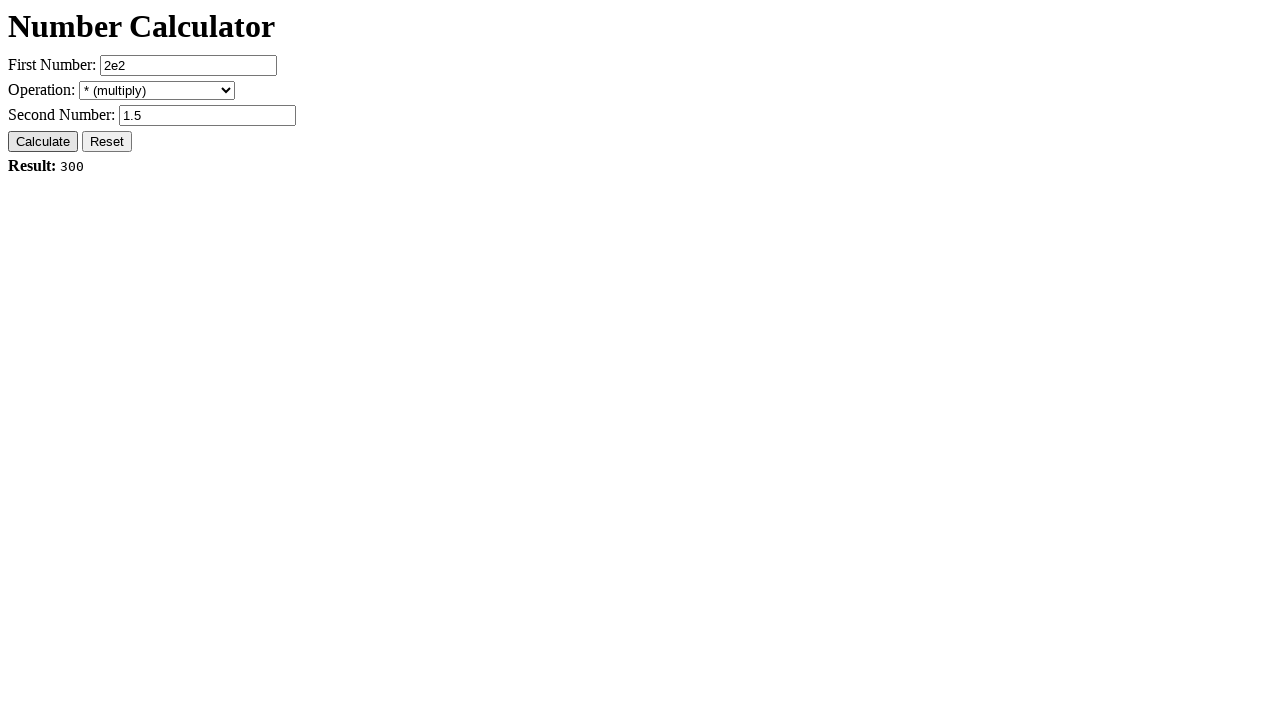

Result element loaded and is visible
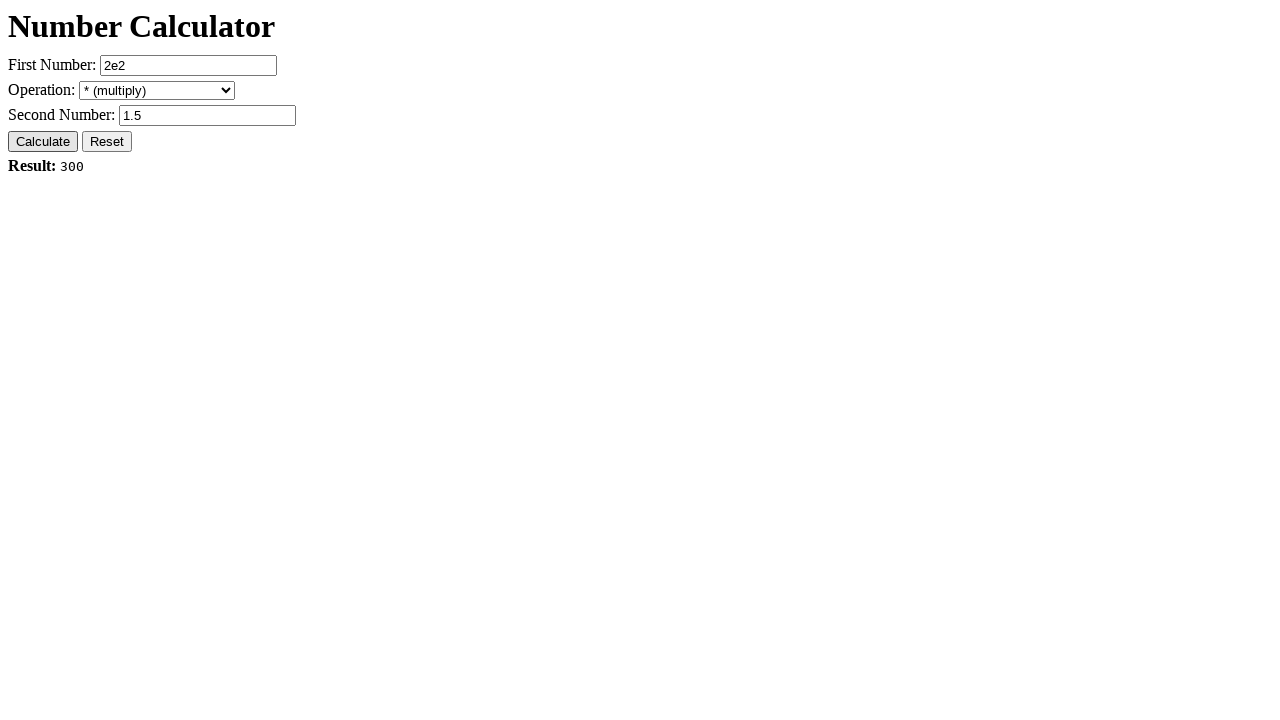

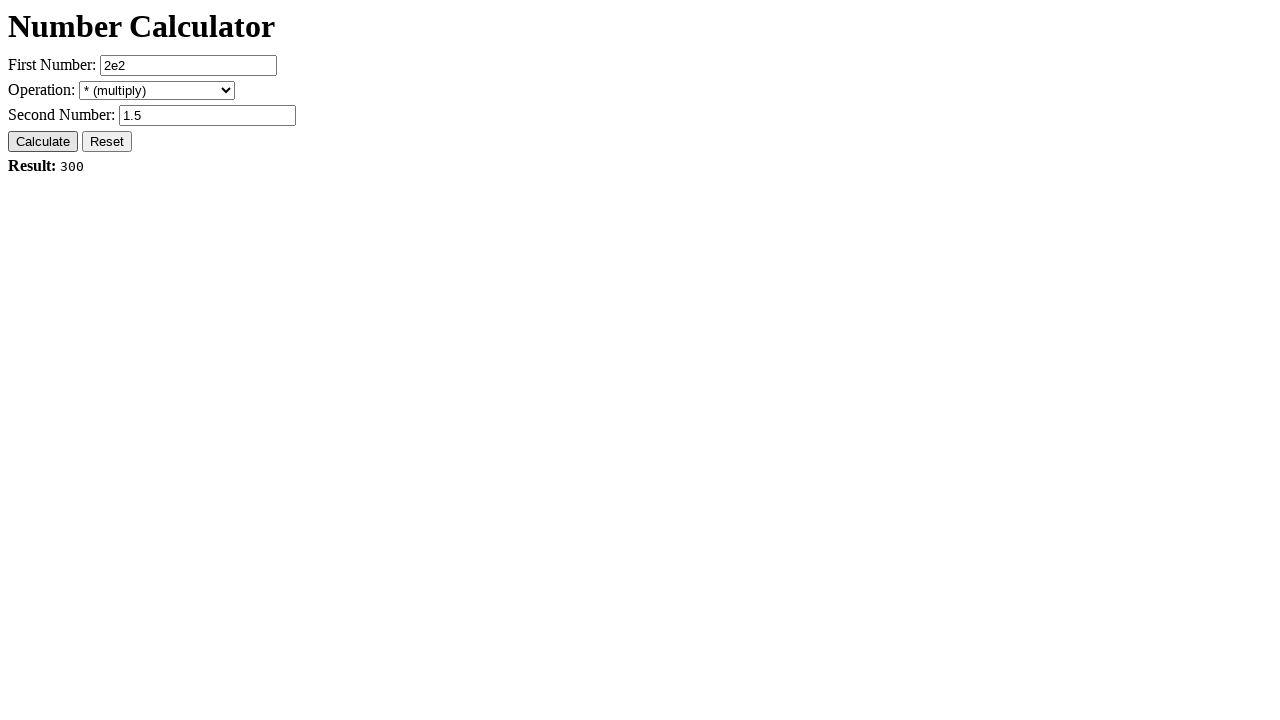